Searches for headphones on ShopClues using the Enter key to submit the search

Starting URL: https://www.shopclues.com/

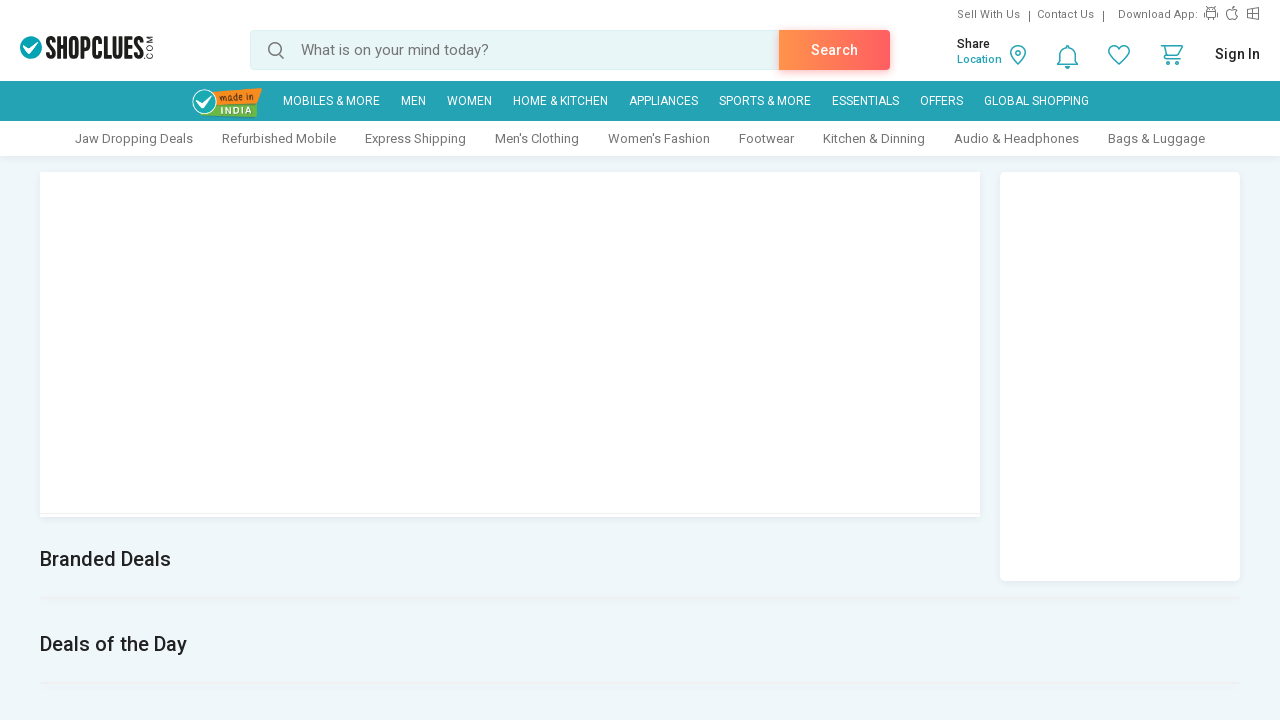

Entered 'Headphones' in the search box on xpath=//*[@id="search"]/child::input[1]
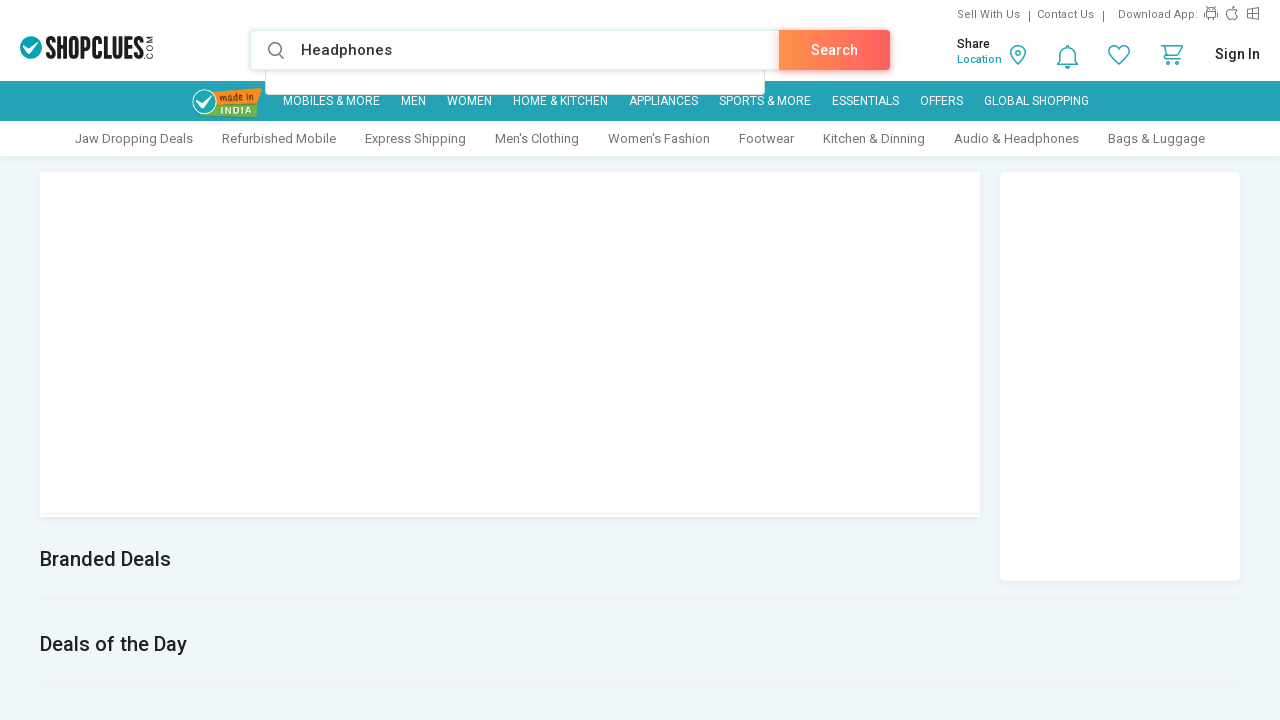

Pressed Enter to submit the search for headphones on xpath=//*[@id="search"]/child::input[1]
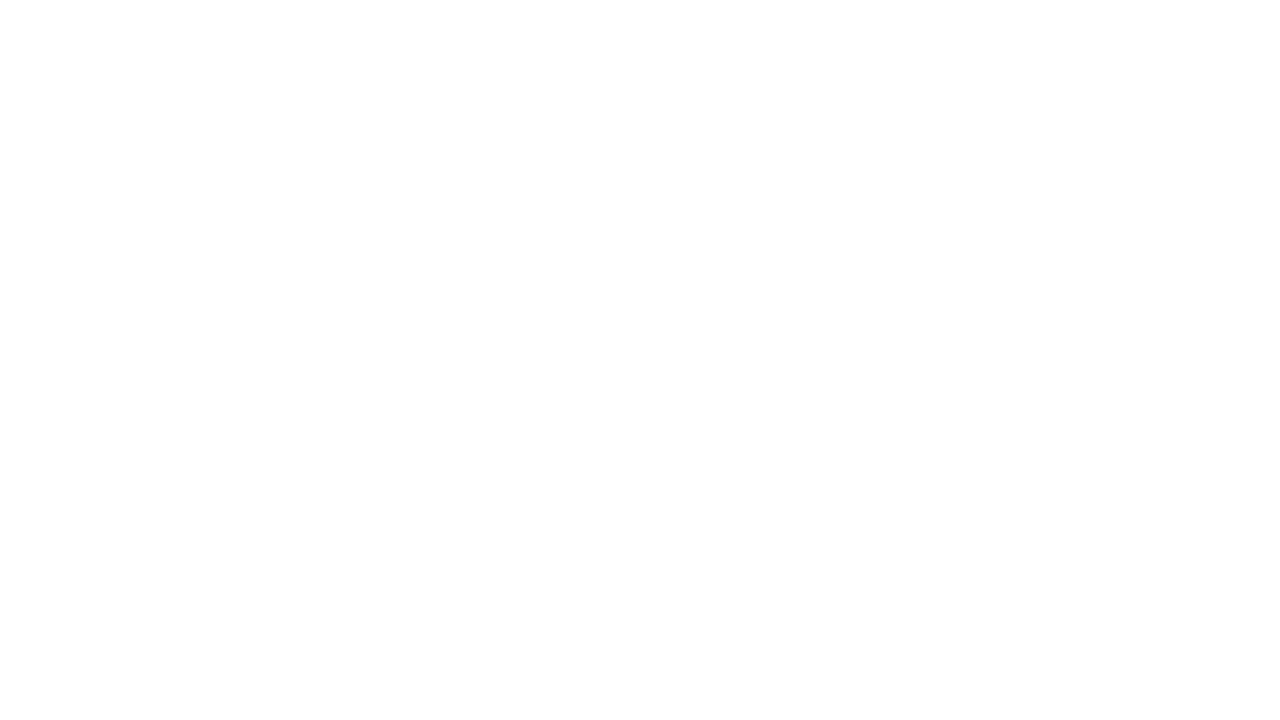

Search results loaded successfully
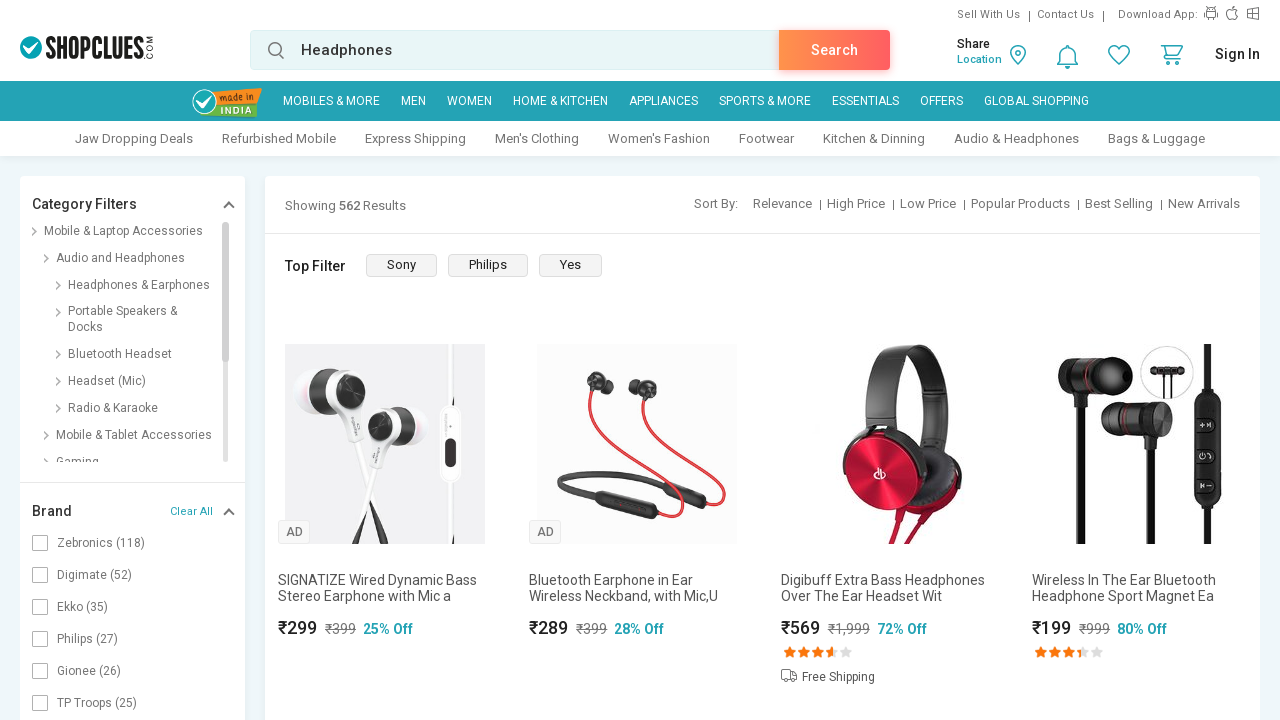

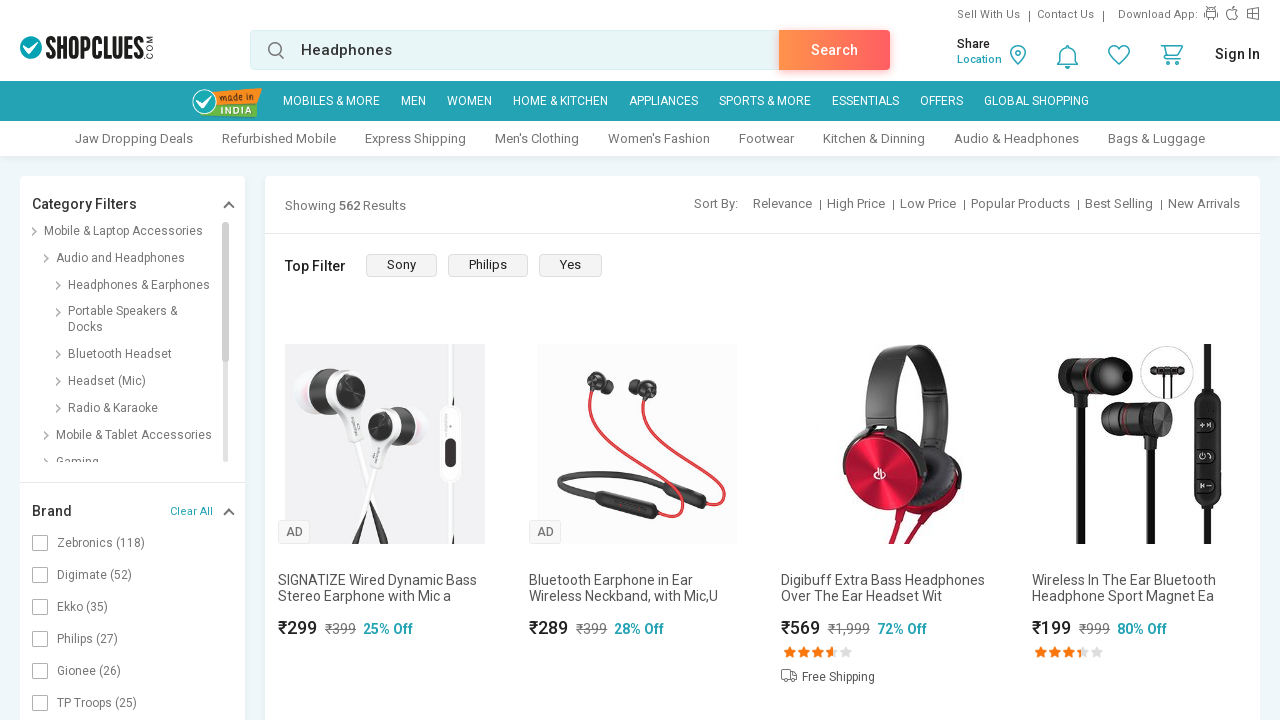